Tests e-commerce cart functionality by adding specific items (Tomato, Beetroot, Mango, Orange) to the cart, proceeding to checkout, applying a promo code, and verifying the promo is applied.

Starting URL: https://rahulshettyacademy.com/seleniumPractise/#/

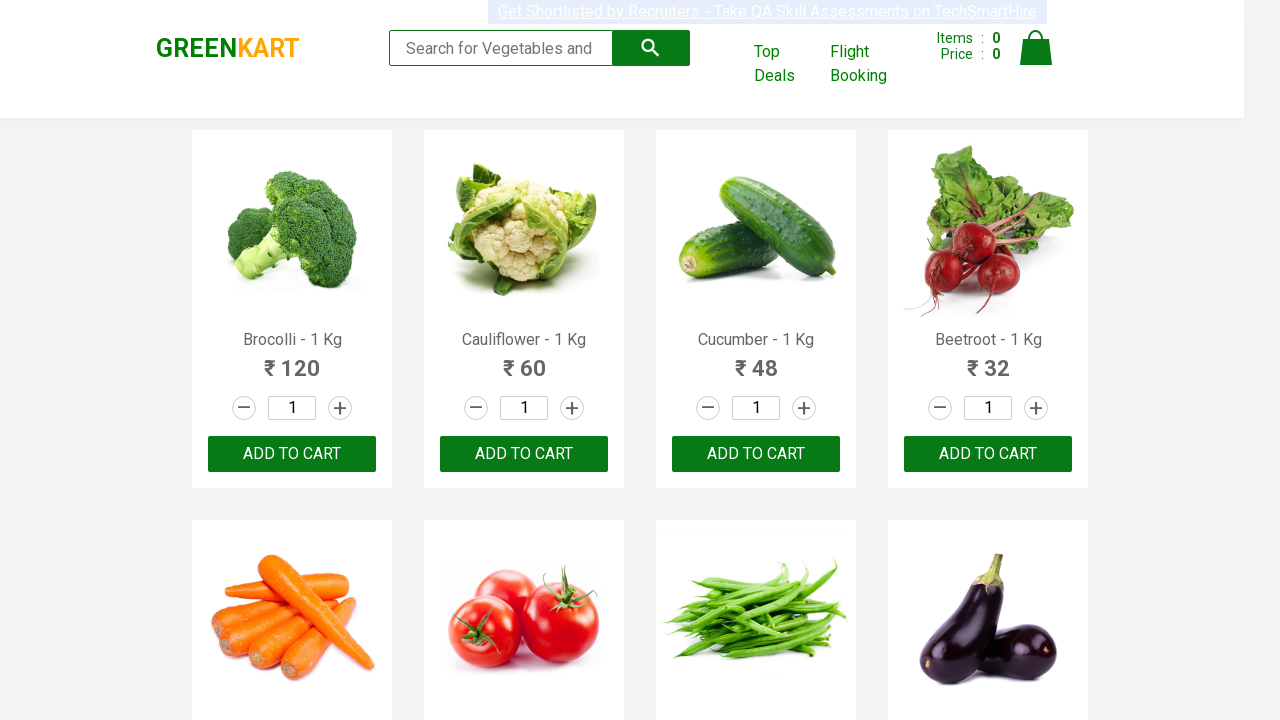

Products loaded - h4.product-name selector found
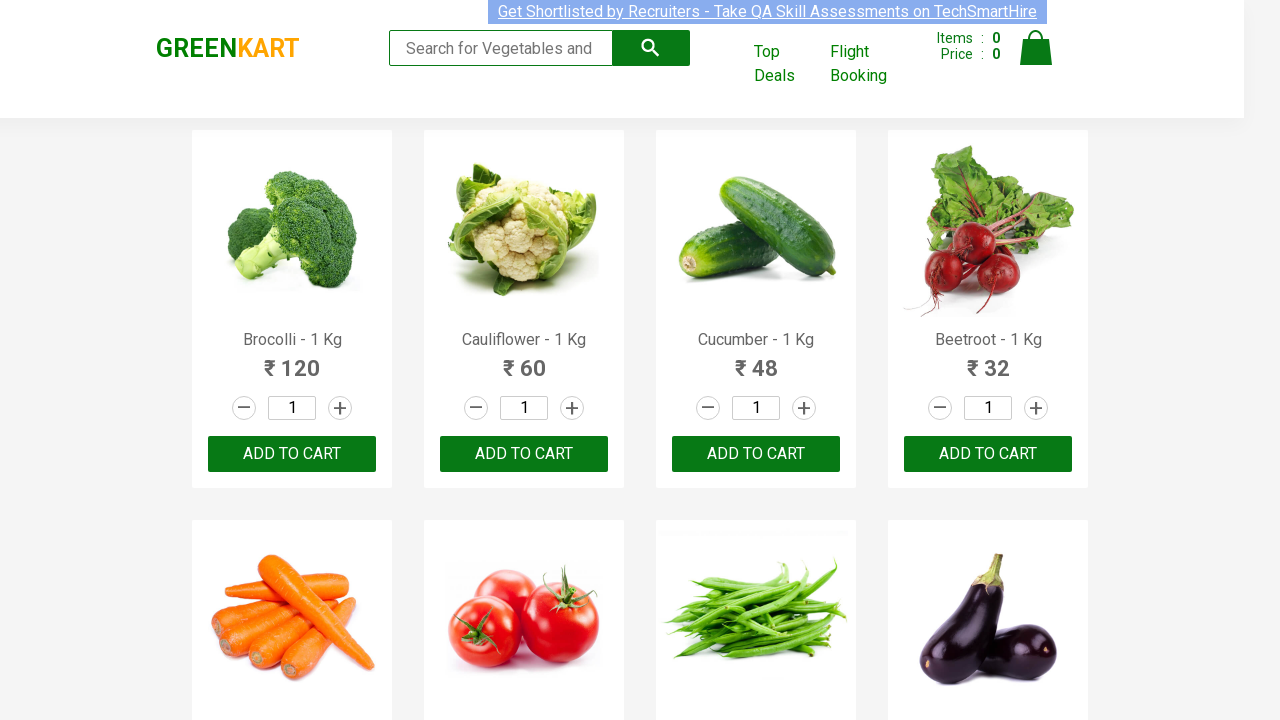

Retrieved all product name elements
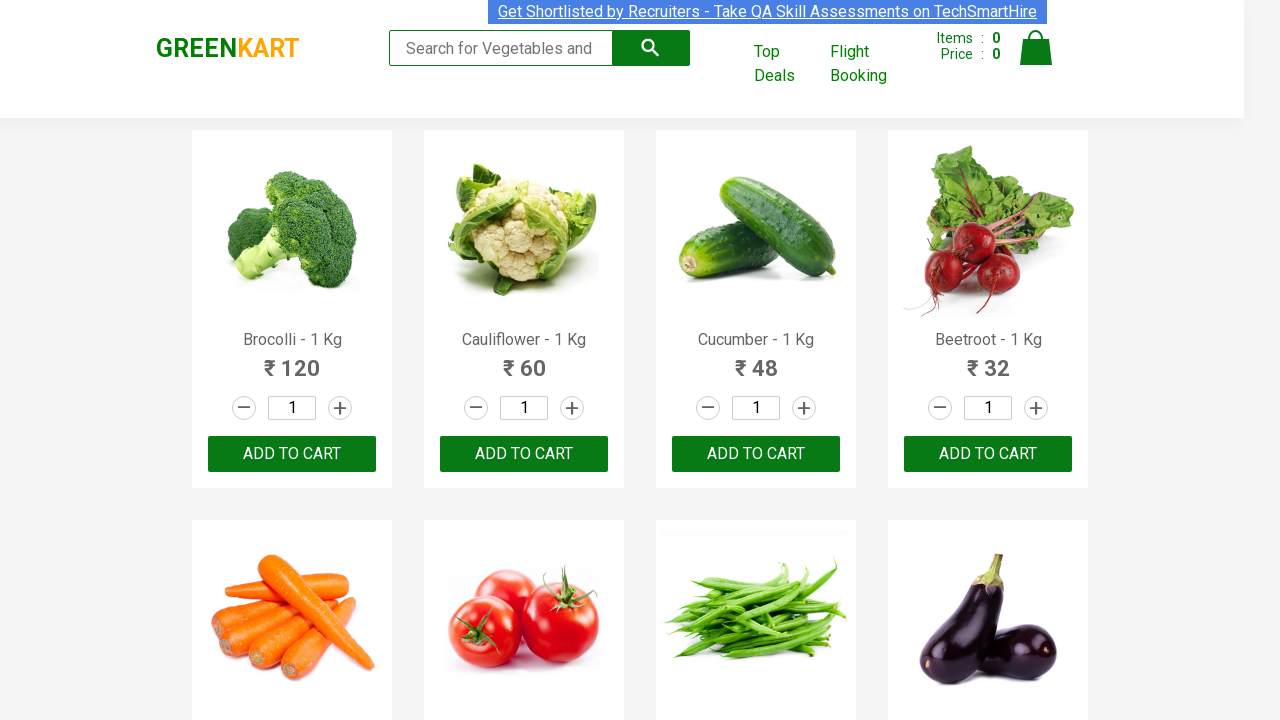

Retrieved all add to cart buttons
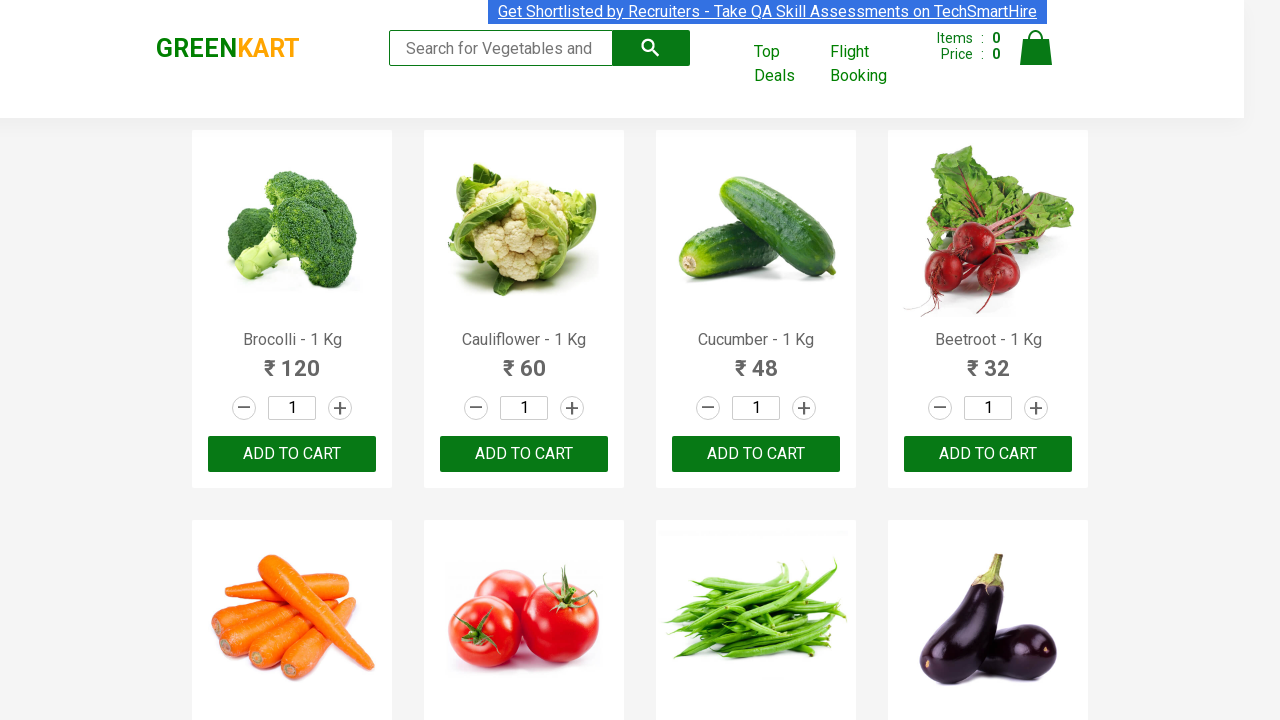

Added Beetroot to cart at (988, 454) on xpath=//div[@class='product-action']/button >> nth=3
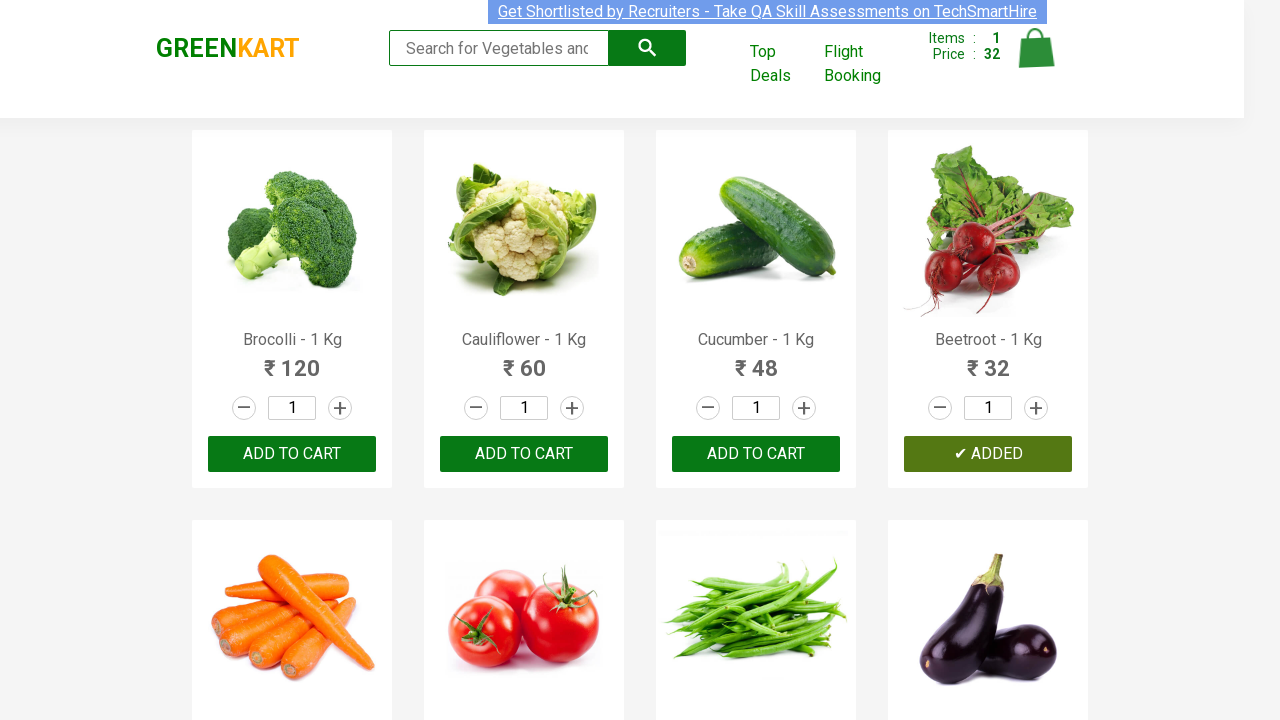

Added Tomato to cart at (524, 360) on xpath=//div[@class='product-action']/button >> nth=5
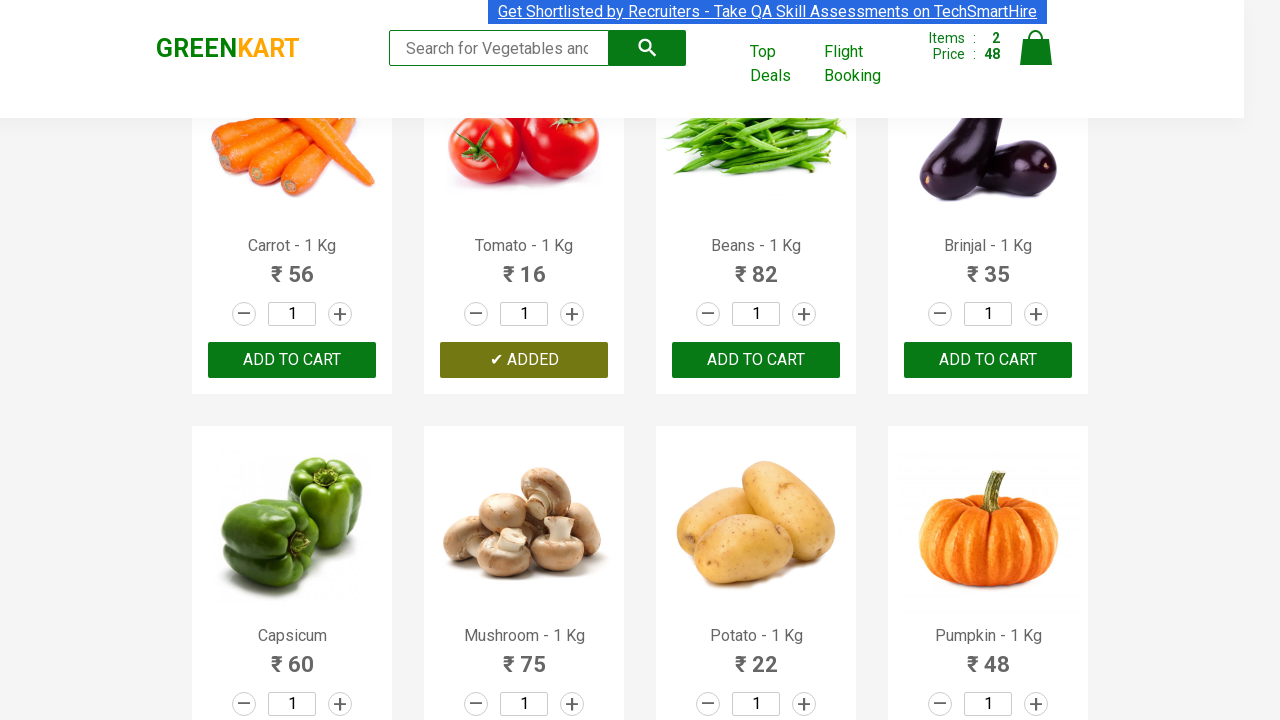

Added Mango to cart at (524, 360) on xpath=//div[@class='product-action']/button >> nth=17
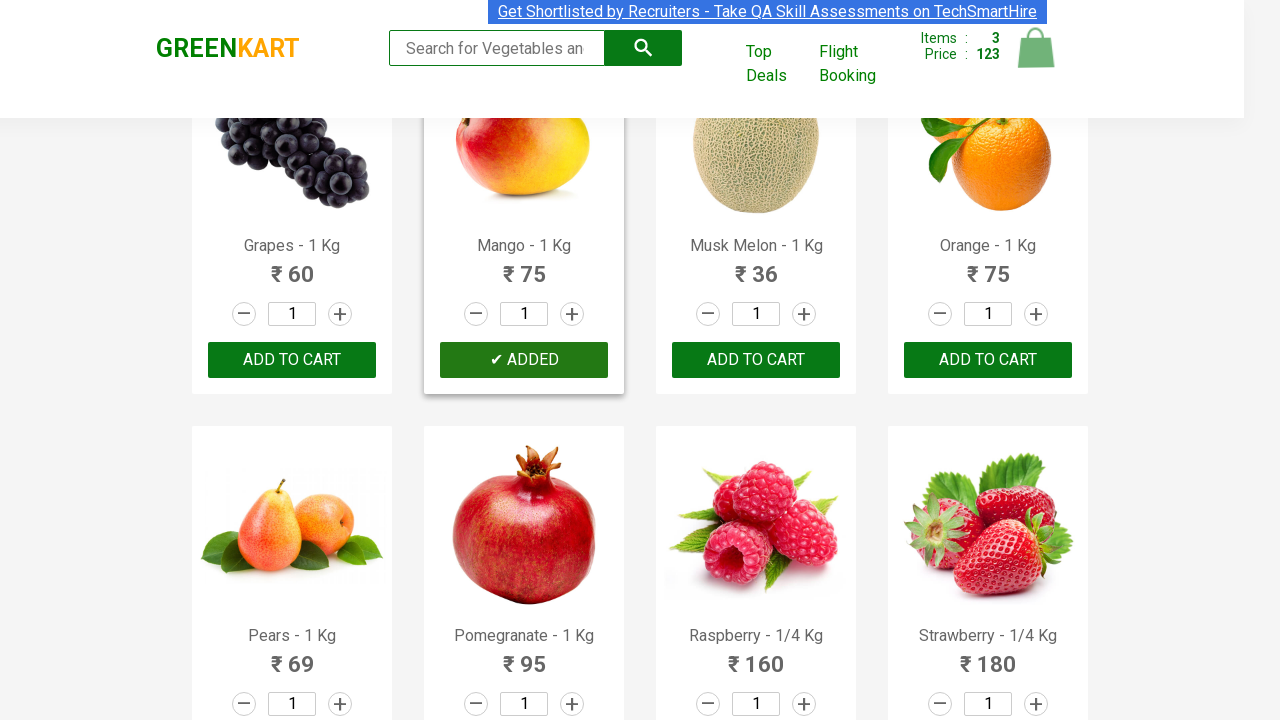

Added Orange to cart at (988, 360) on xpath=//div[@class='product-action']/button >> nth=19
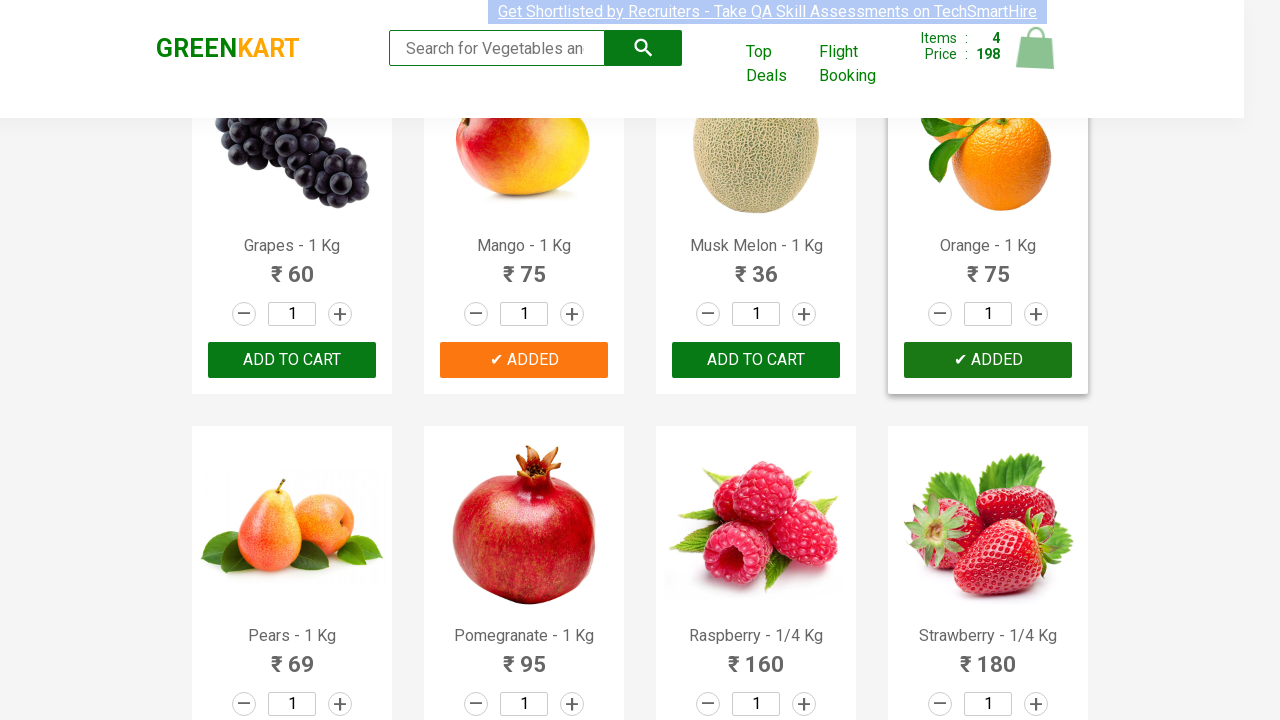

Clicked on cart icon at (1036, 48) on img[alt='Cart']
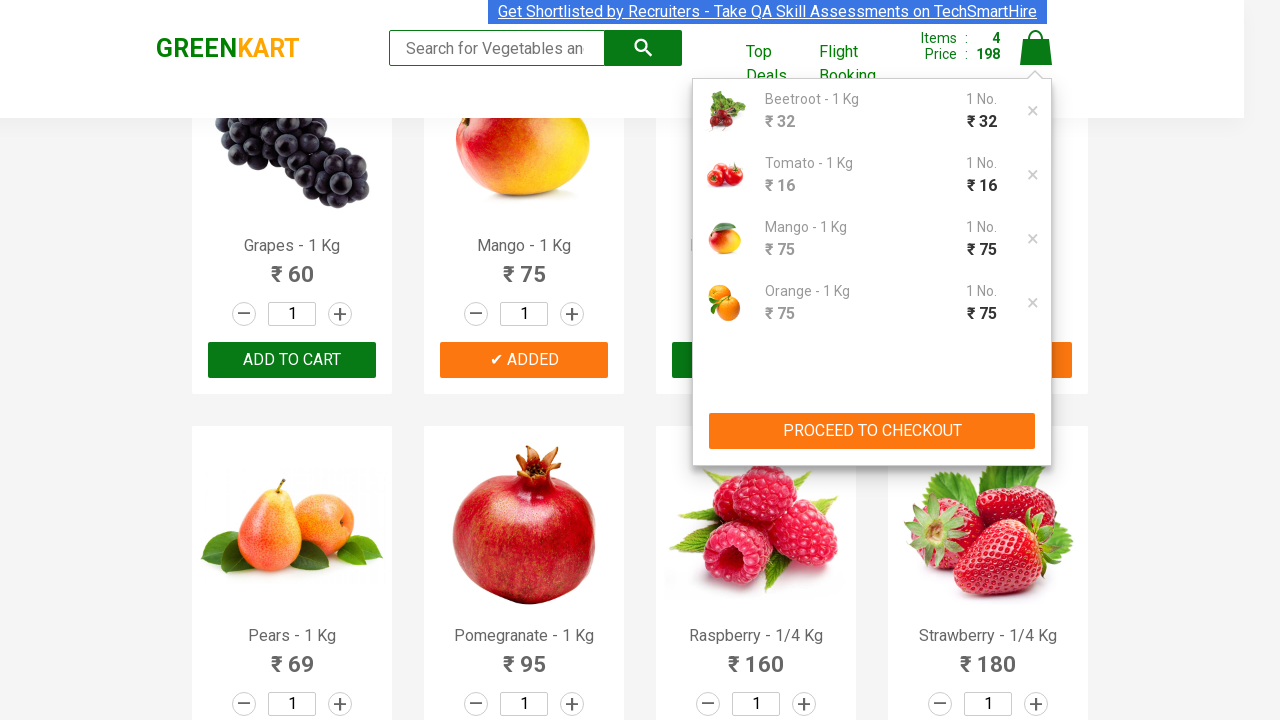

Clicked proceed to checkout button at (872, 431) on xpath=//div[@class='action-block']/button[1]
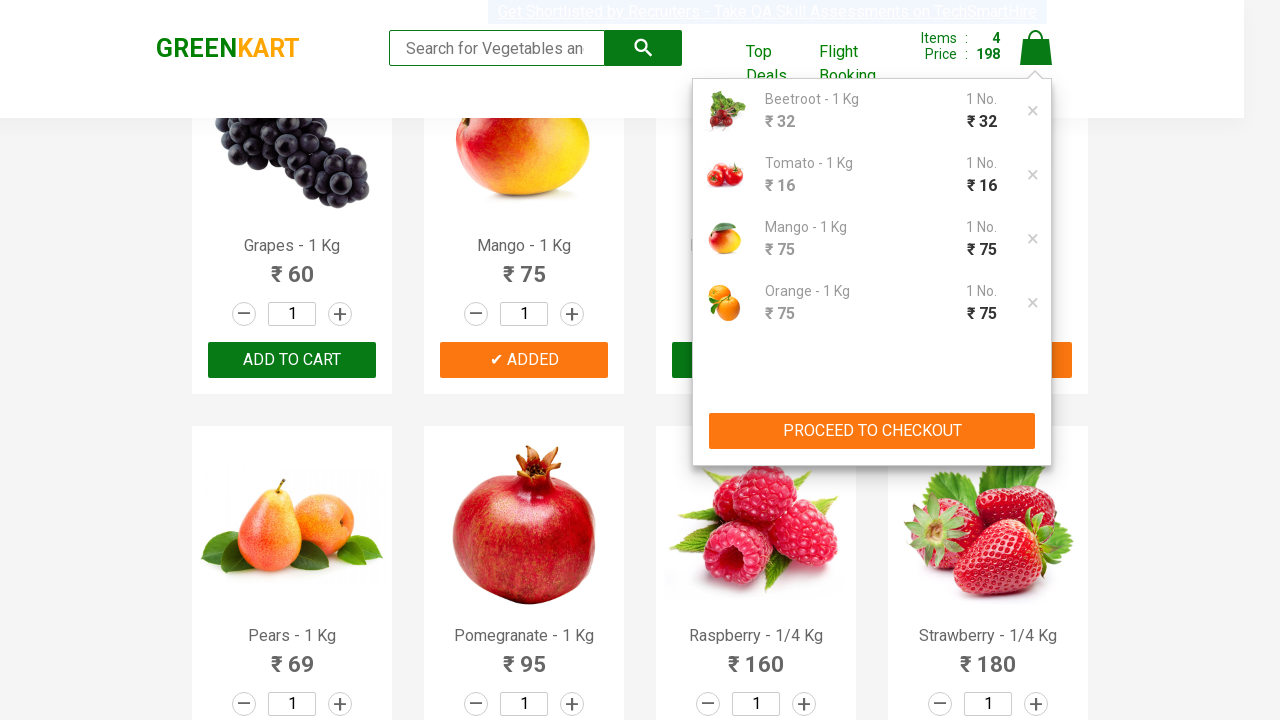

Promo code input field is visible
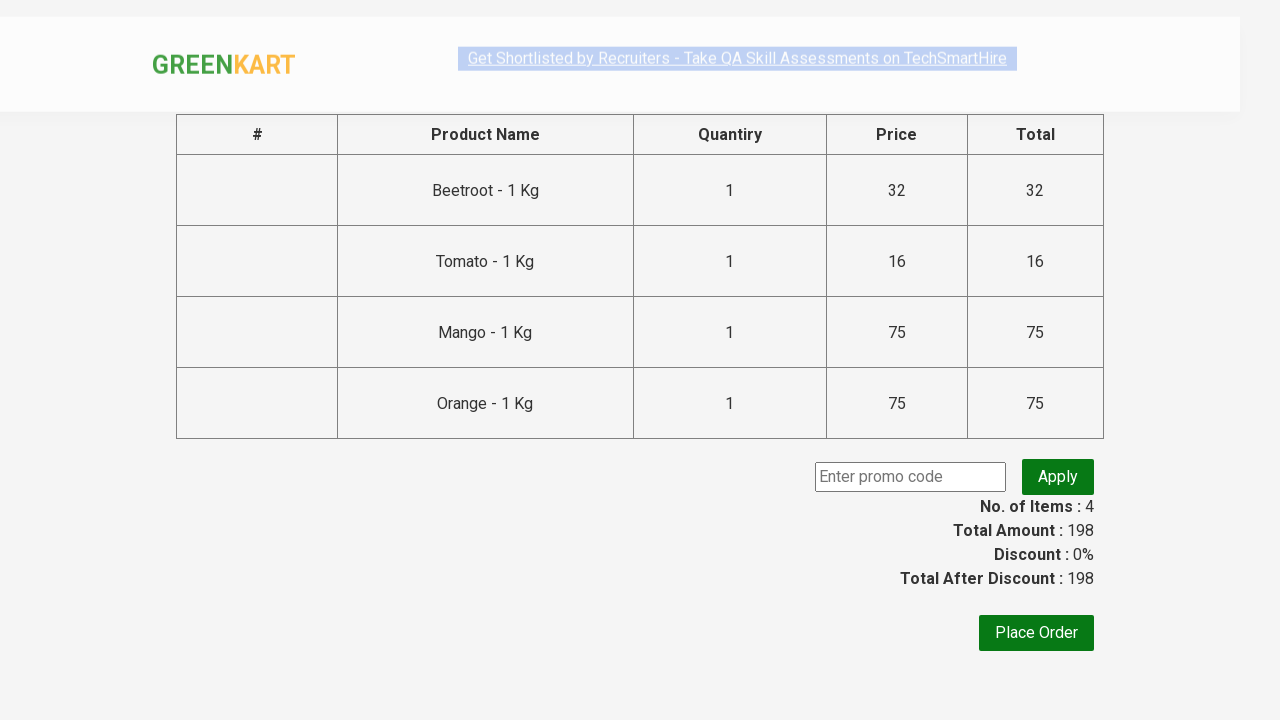

Entered promo code 'rahulshettyacademy' on .promoCode
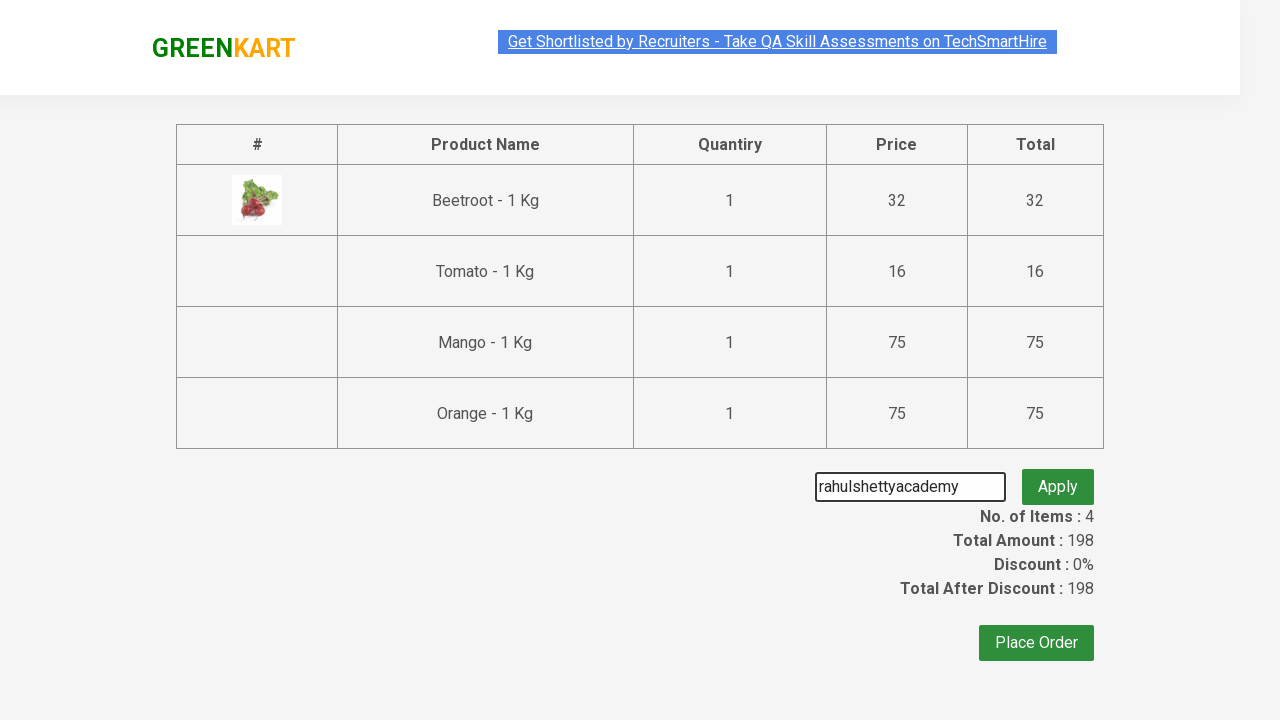

Clicked apply promo button at (1058, 477) on .promoBtn
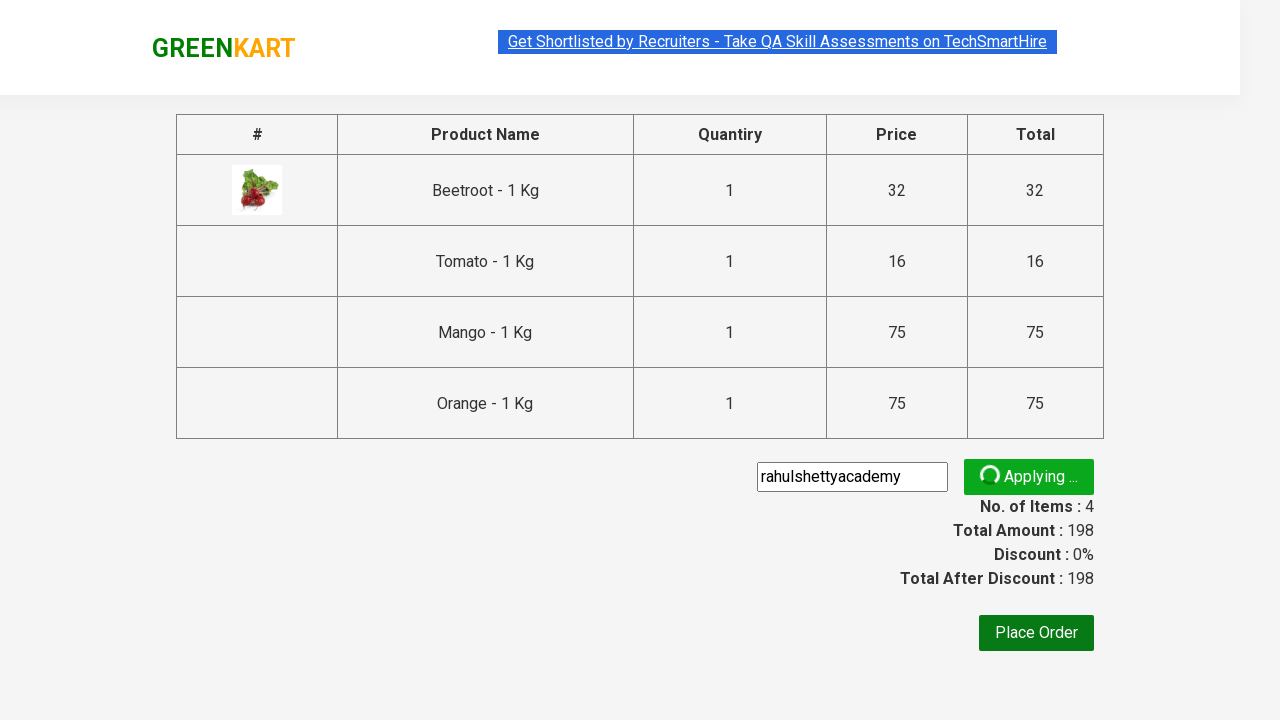

Promo code successfully applied - promo info message appeared
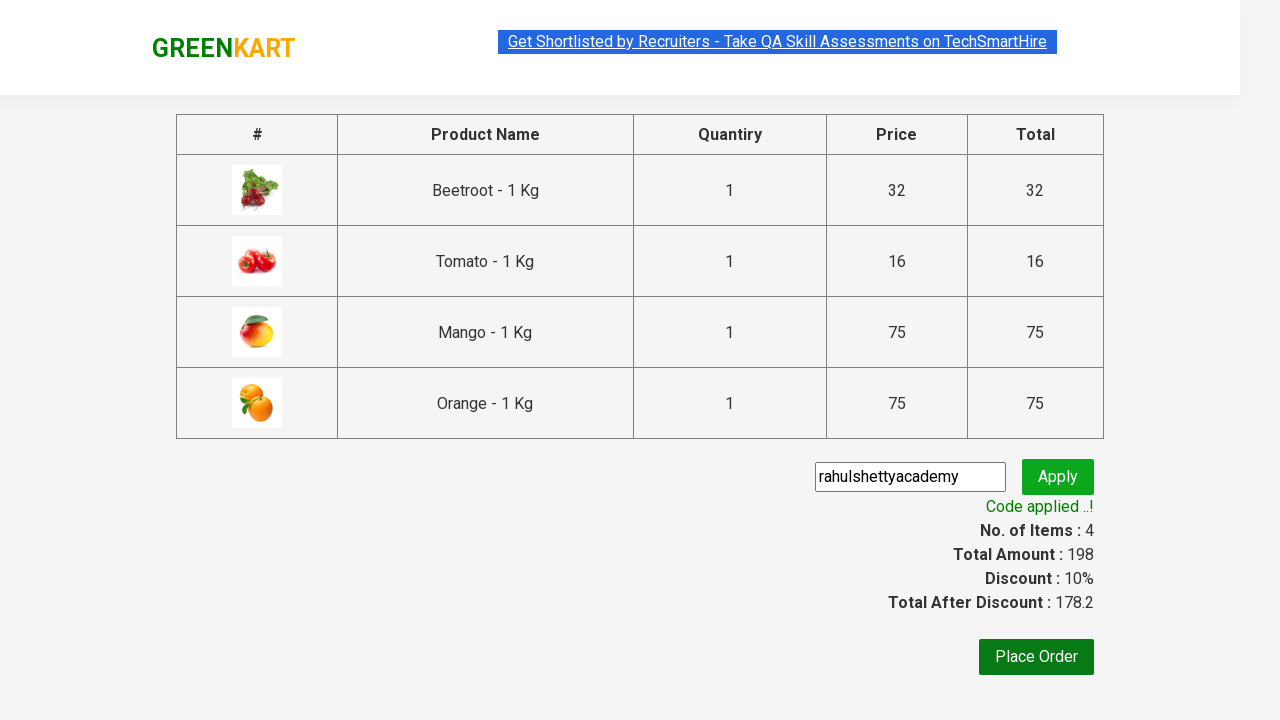

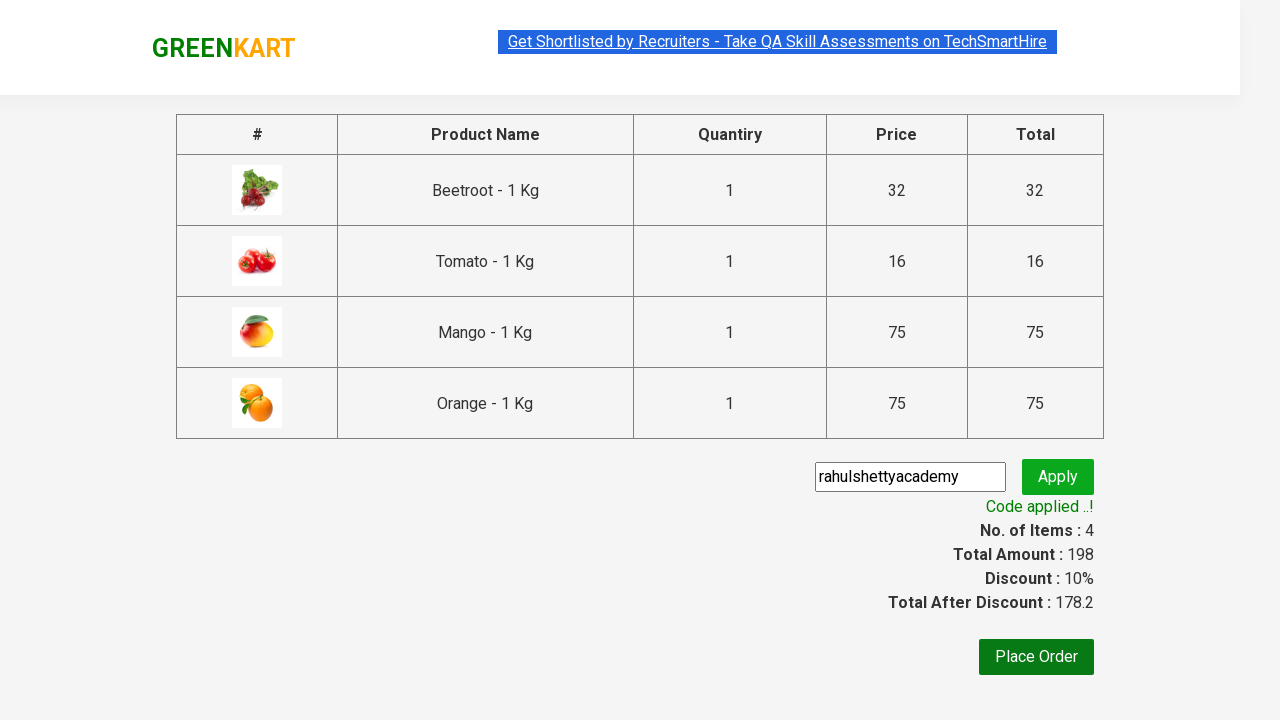